Navigates to the Taipei bus arrival information page and verifies that the bus schedule table loads correctly with station and timing information.

Starting URL: https://pda5284.gov.taipei/MQS/route.jsp?rid=17869

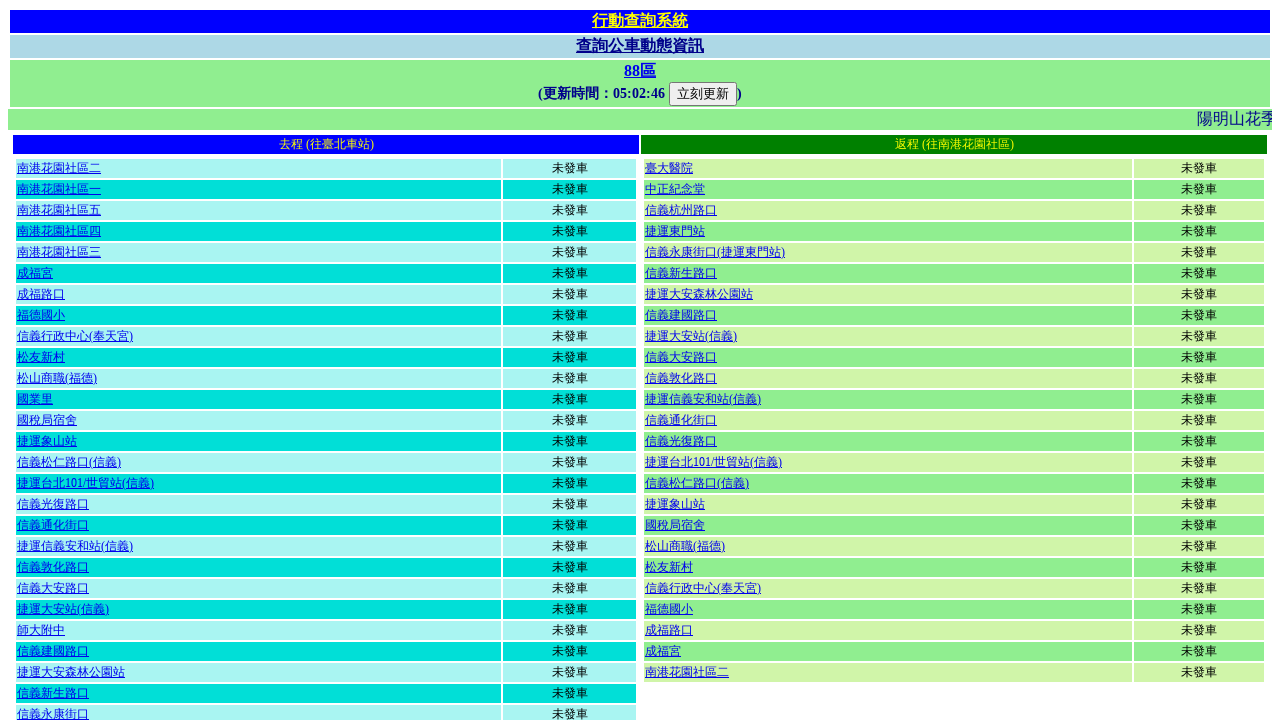

Waited for bus schedule table to load
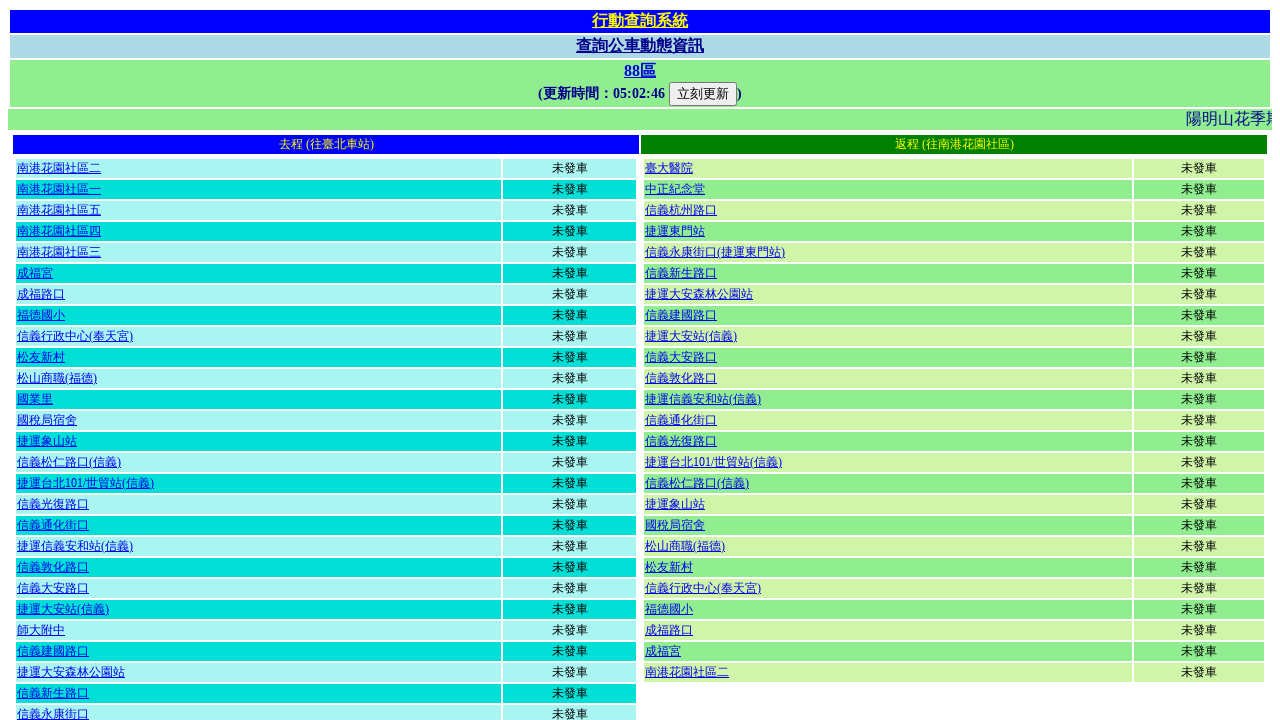

Located all tables on the page
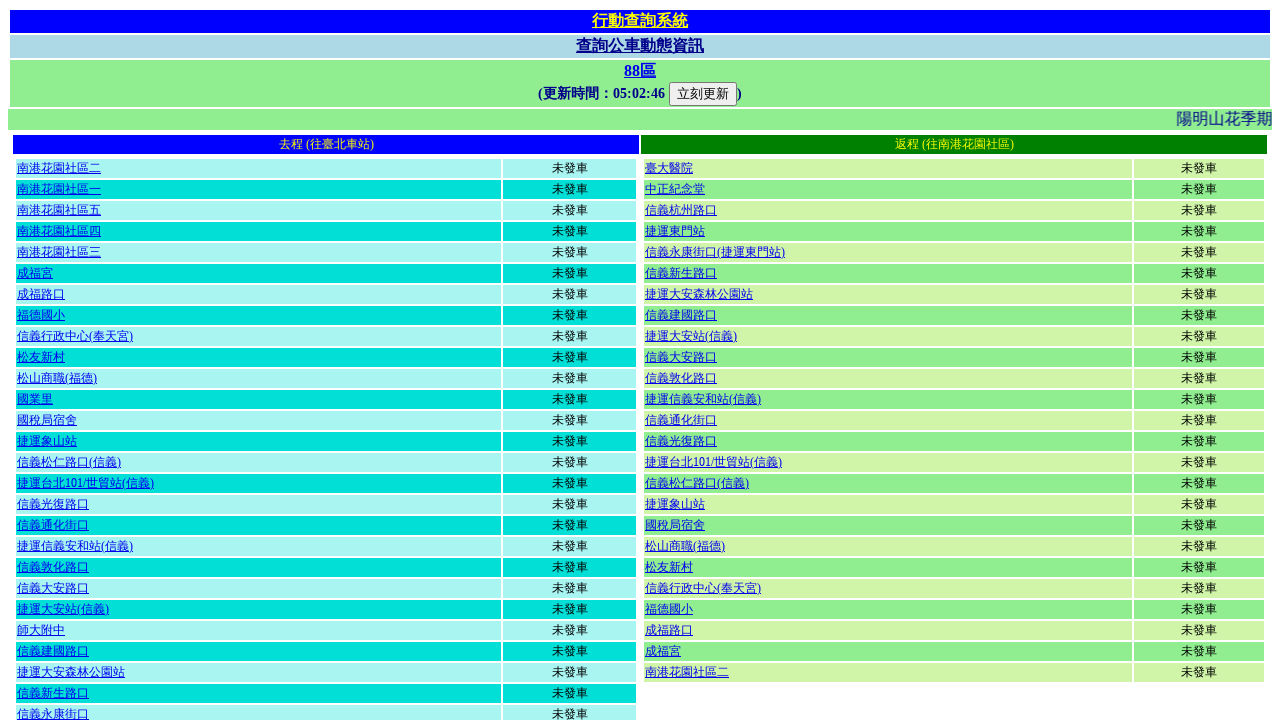

Confirmed first table is visible and ready
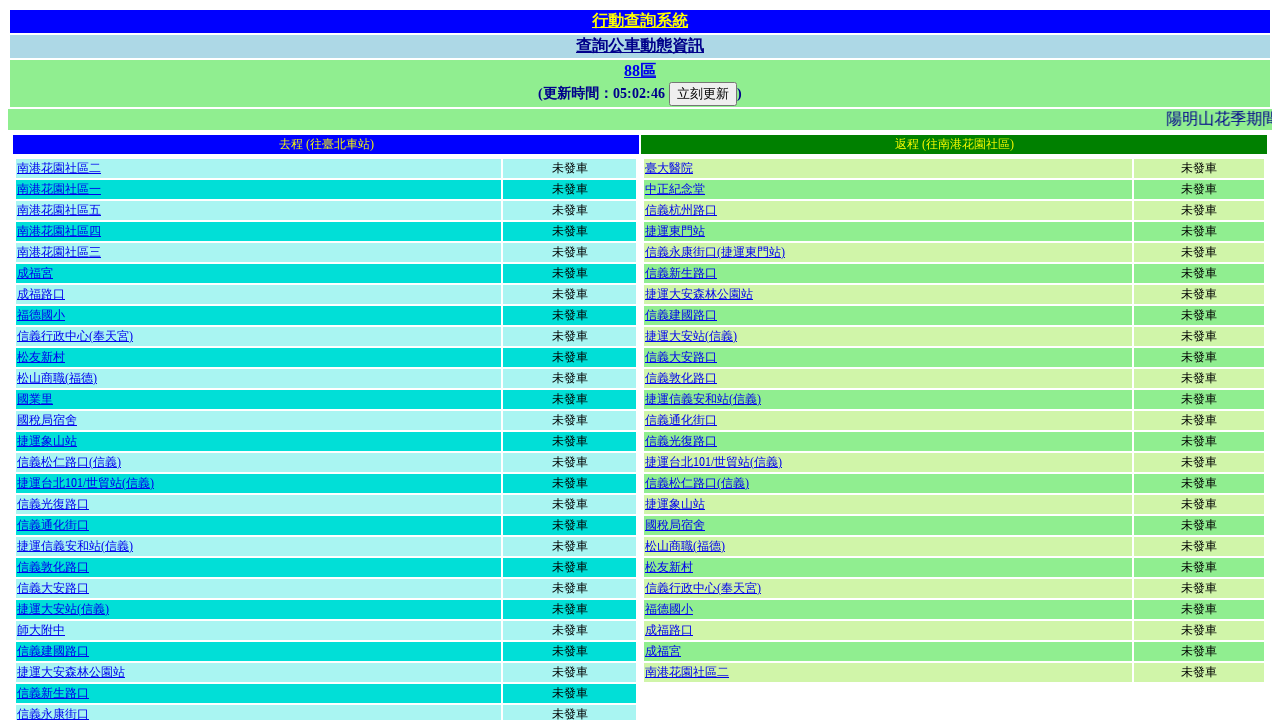

Verified bus station and timing information is present in table rows
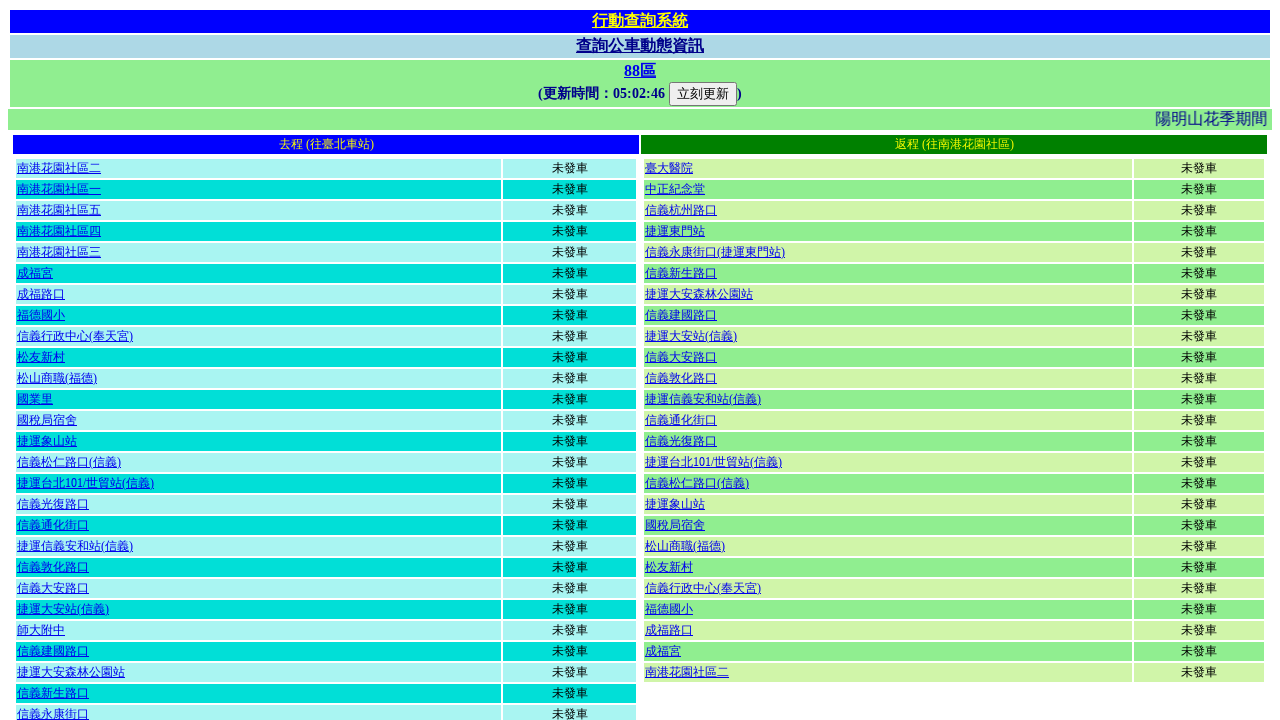

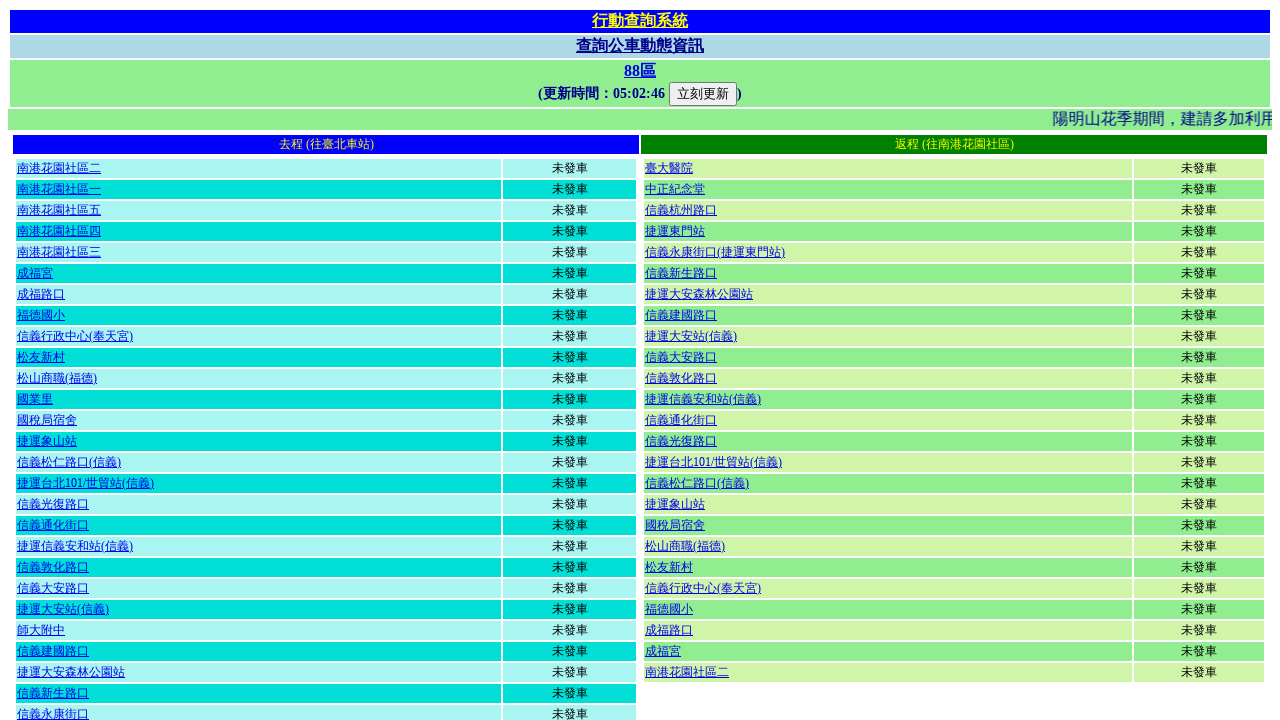